Tests clicking on Nokia product and verifying the price displayed

Starting URL: https://www.demoblaze.com/

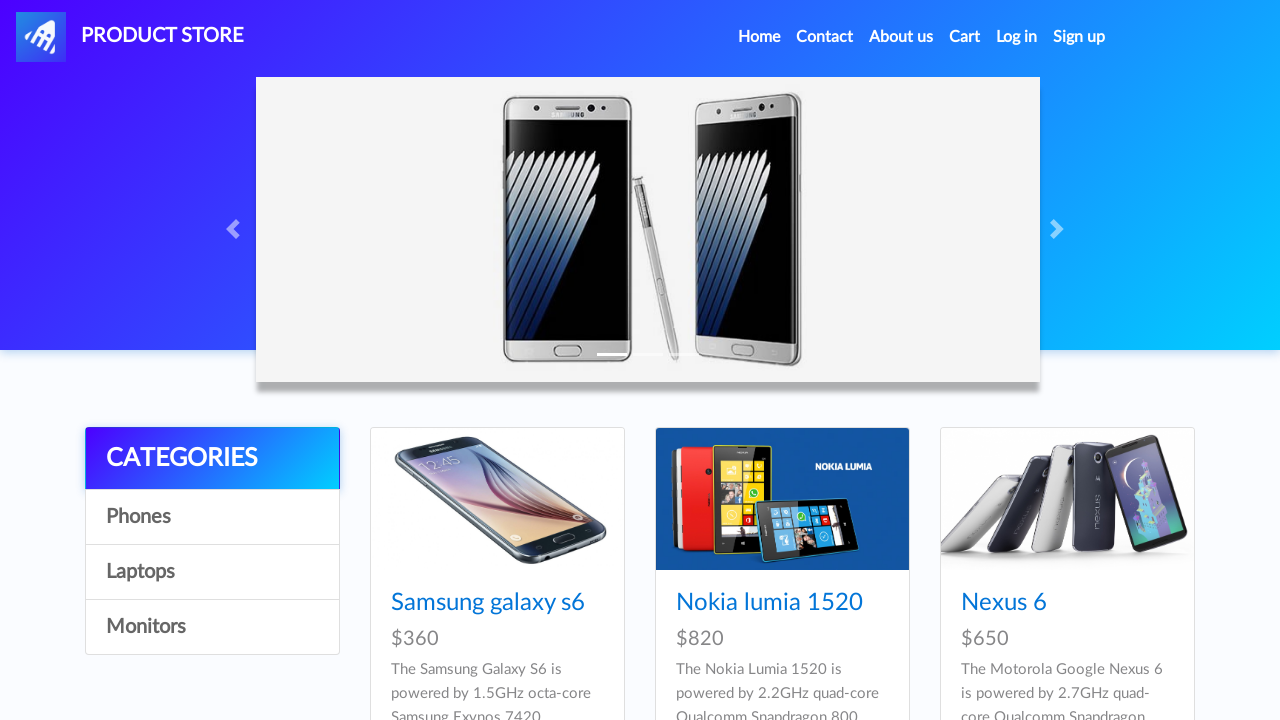

Clicked on Nokia product link at (782, 499) on a[href='prod.html?idp_=2']
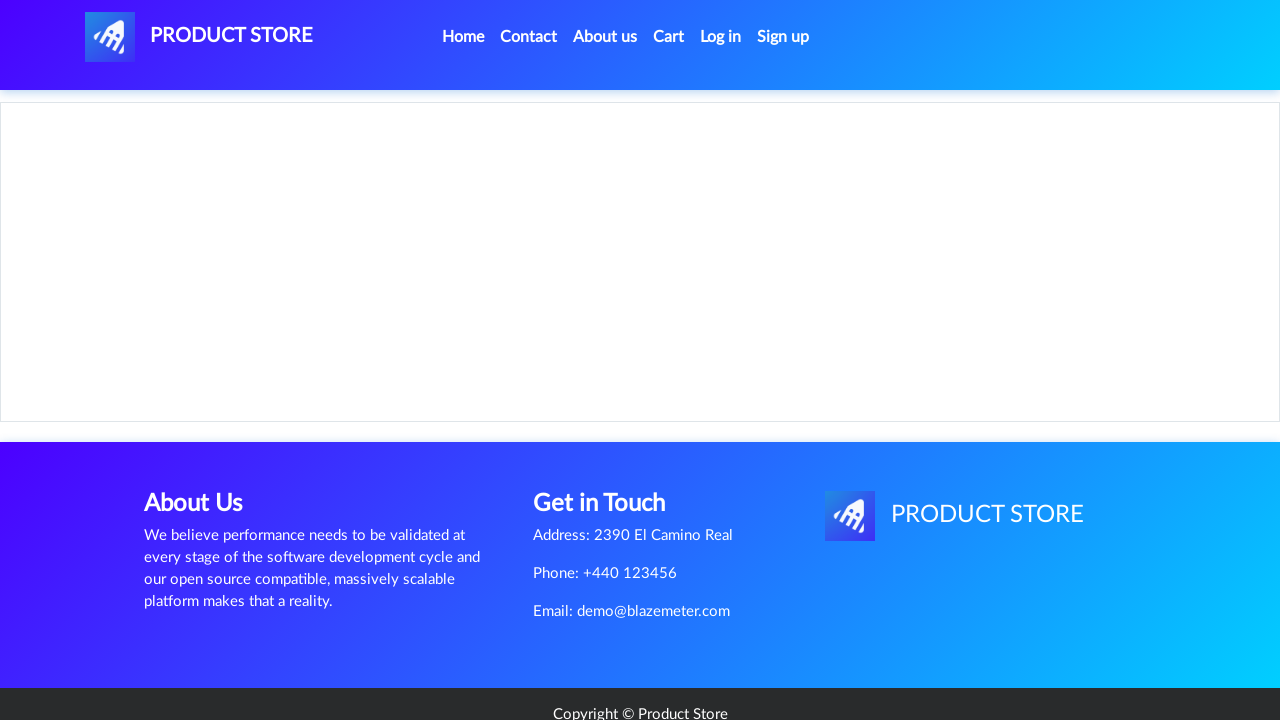

Verified Nokia product price of $820 is displayed
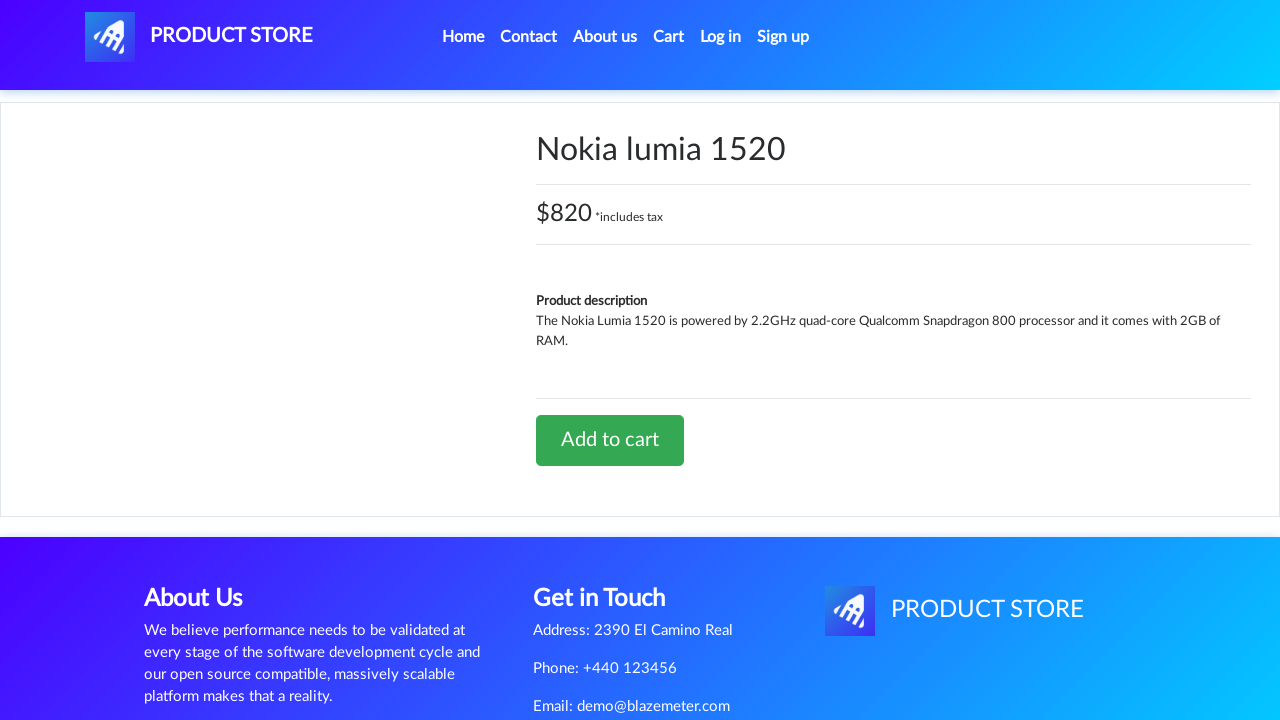

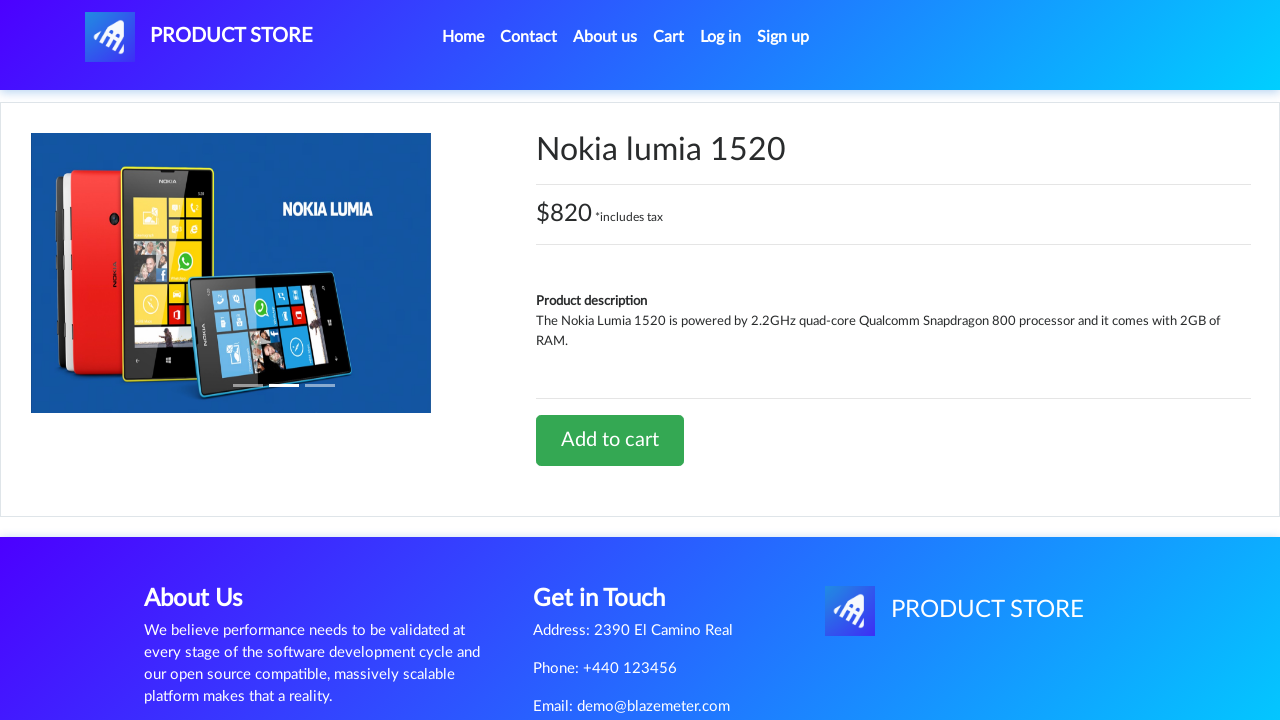